Tests user registration flow on Open Trivia Database by navigating to the registration page, filling in username, password, and email fields with randomly generated values, and verifying the success message appears.

Starting URL: https://opentdb.com/

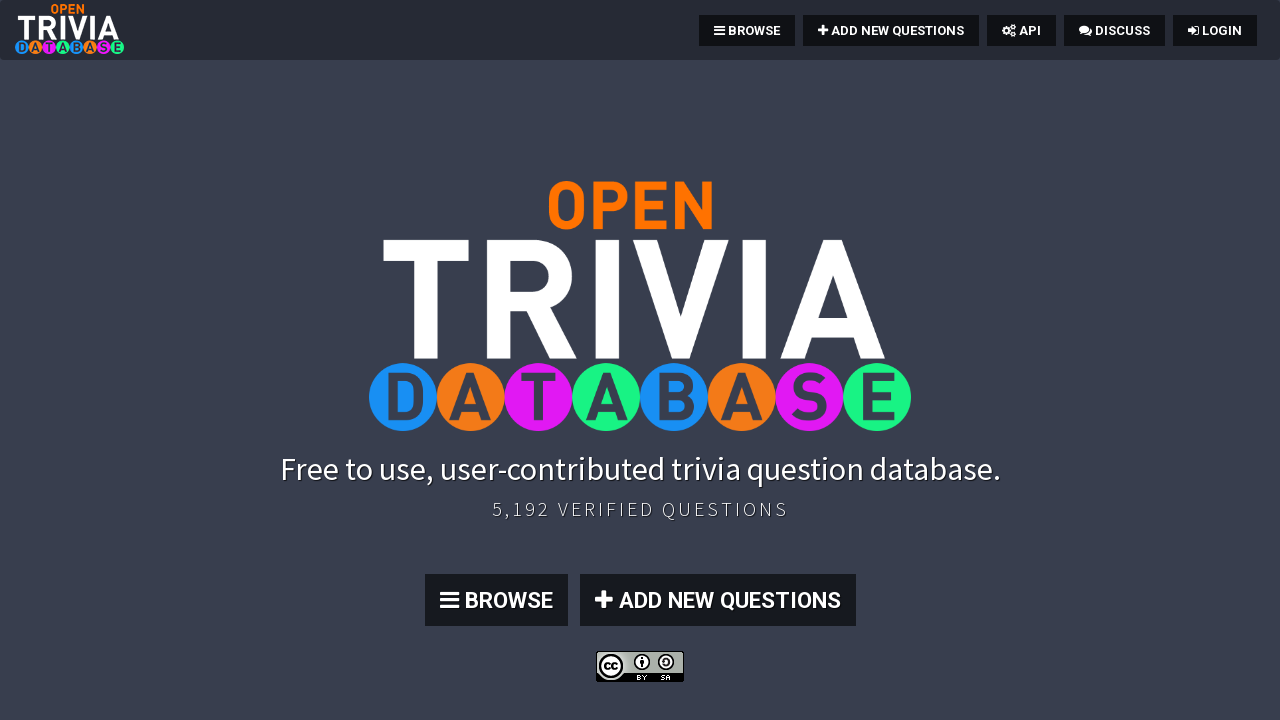

Clicked on login link in navbar at (1215, 30) on xpath=//*[@id='navbar']/ul/li[5]/a
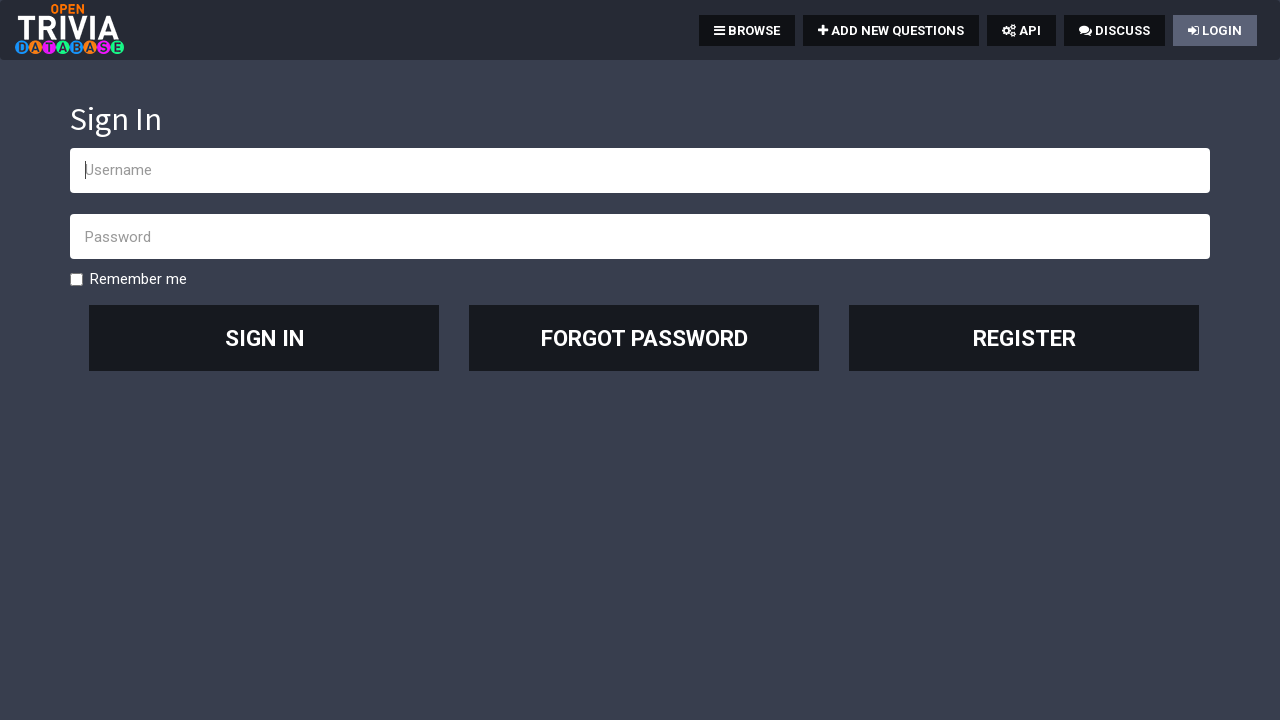

Register link appeared in login form
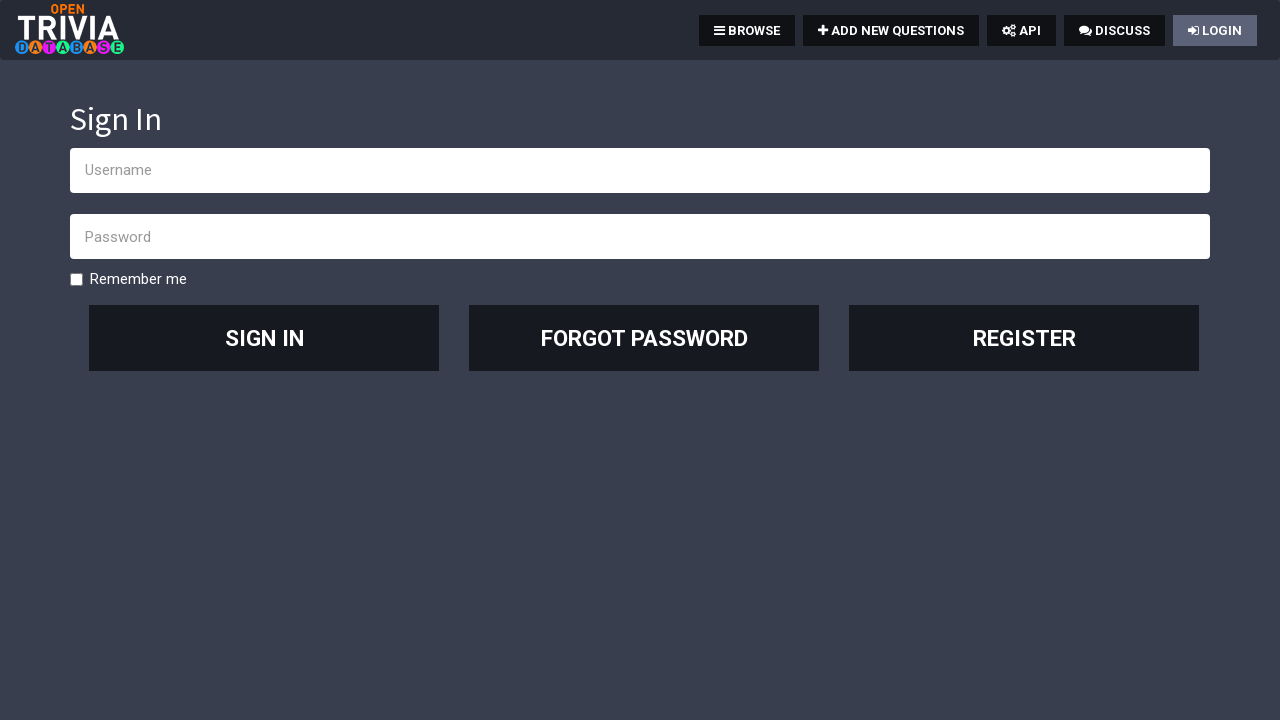

Clicked on register link to navigate to registration page at (1024, 338) on xpath=//*[@id='page-top']/div[2]/form/div[4]/a
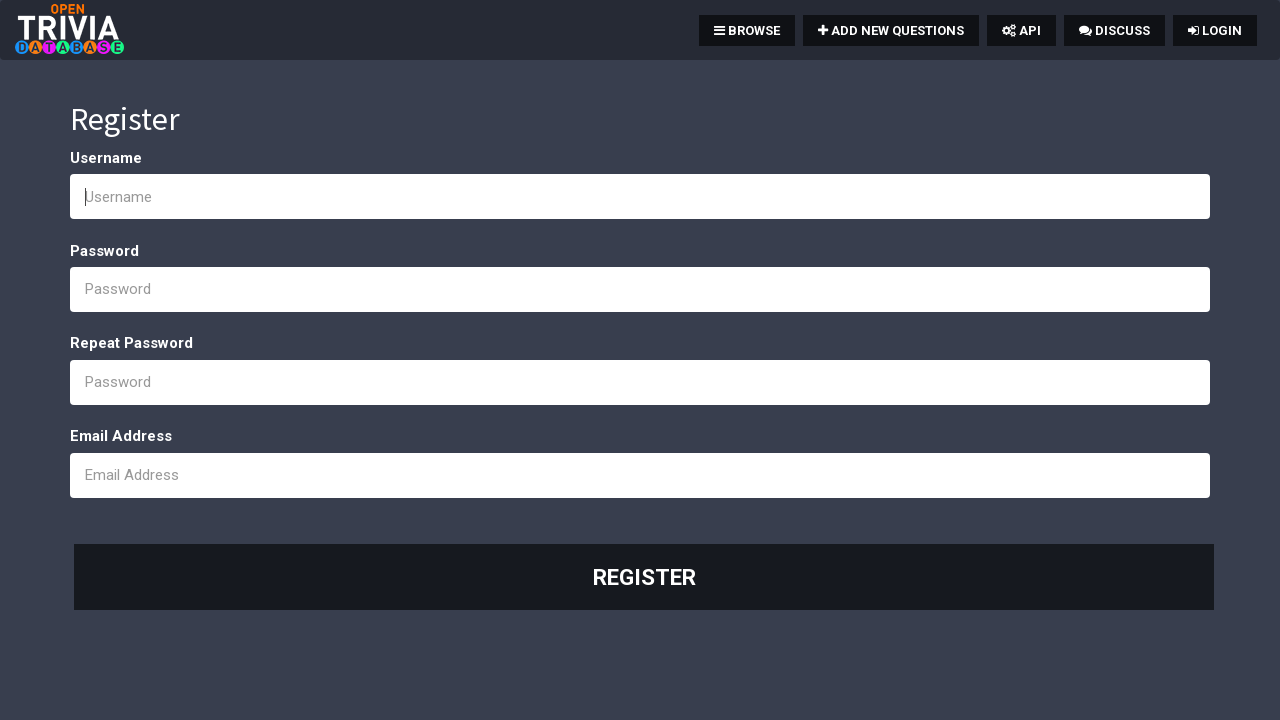

Registration form loaded successfully
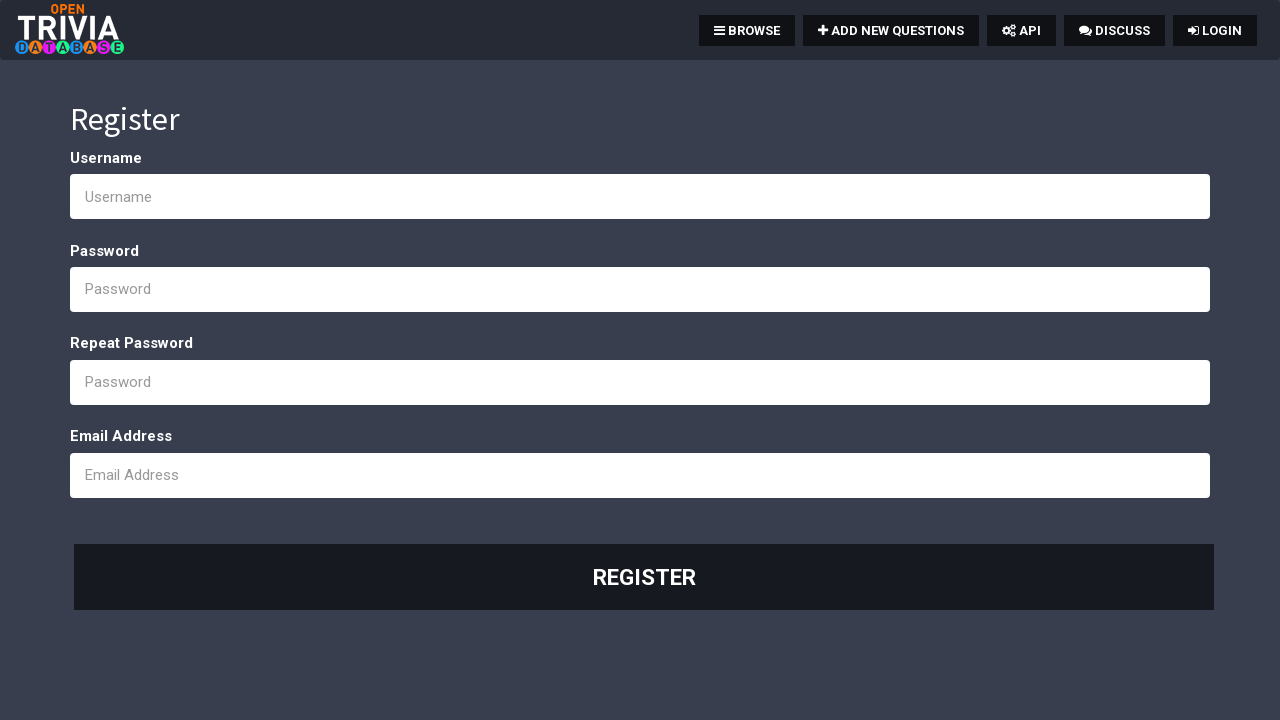

Filled username field with randomly generated username: BMSQIEQKXGDMCV on #username
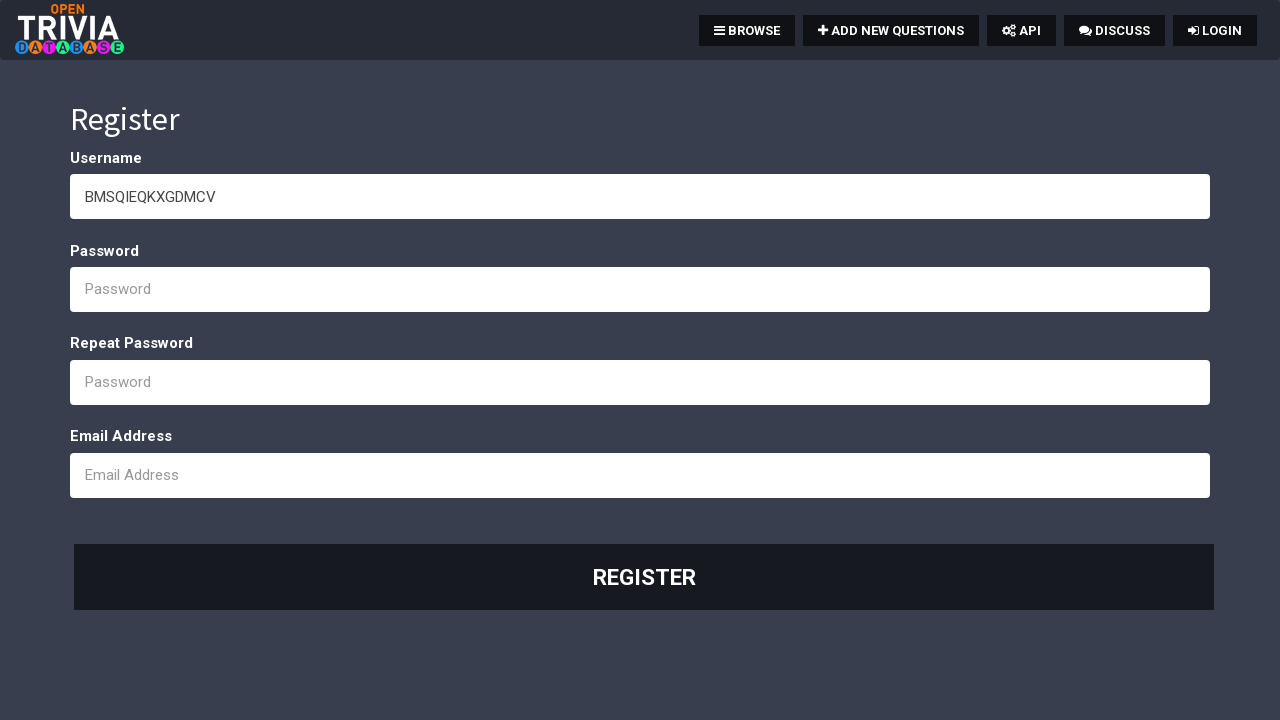

Filled password field with randomly generated password on #password
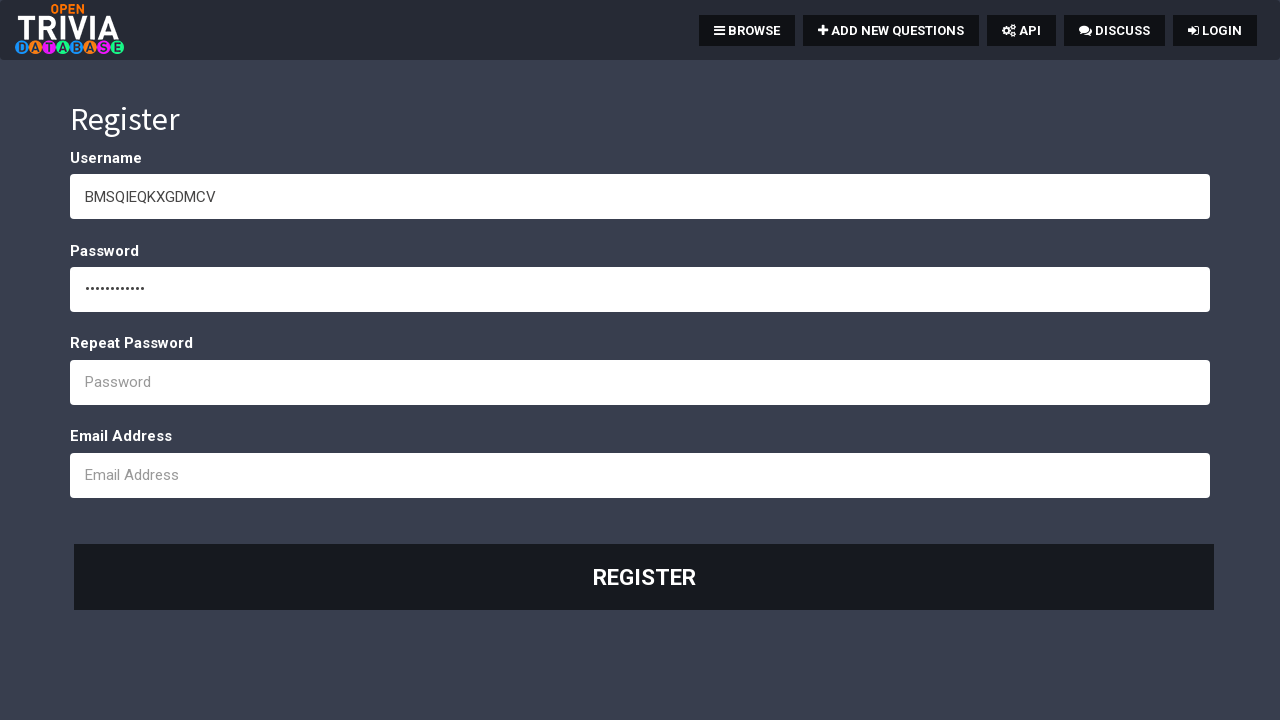

Filled password confirmation field with same password on #password_again
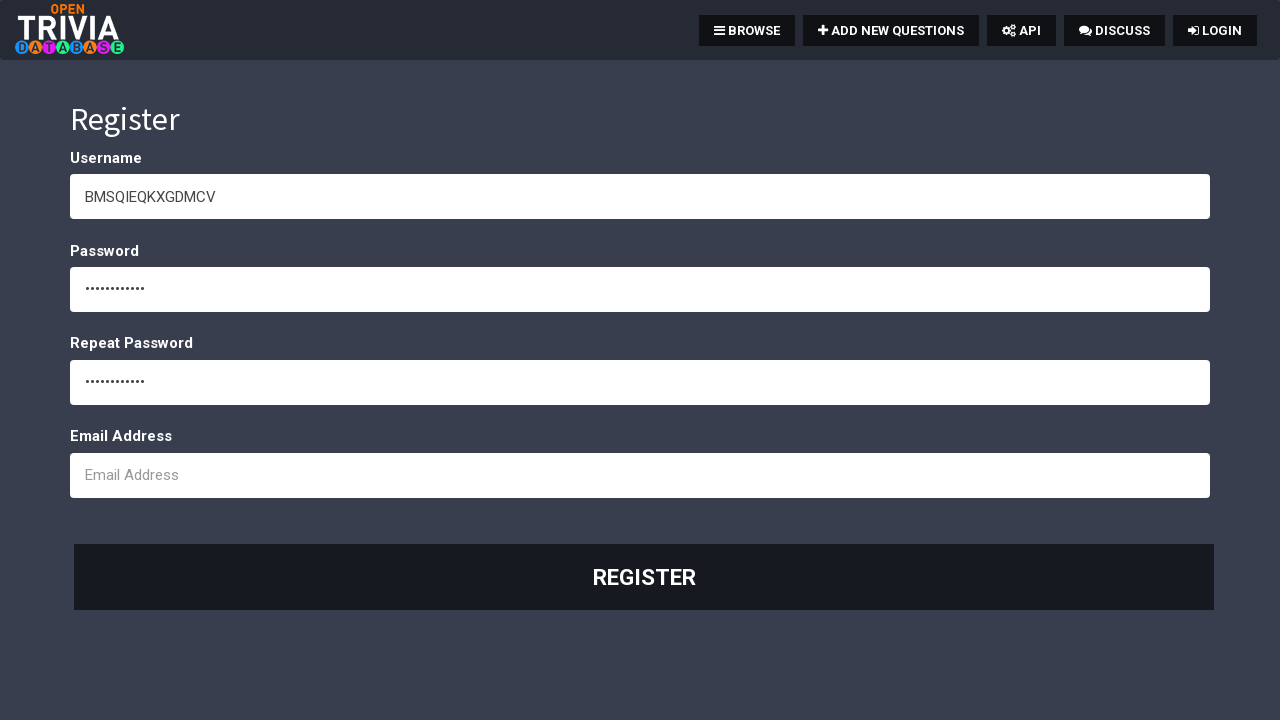

Filled email field with randomly generated email: xvhicwzo@test.com.br on #email
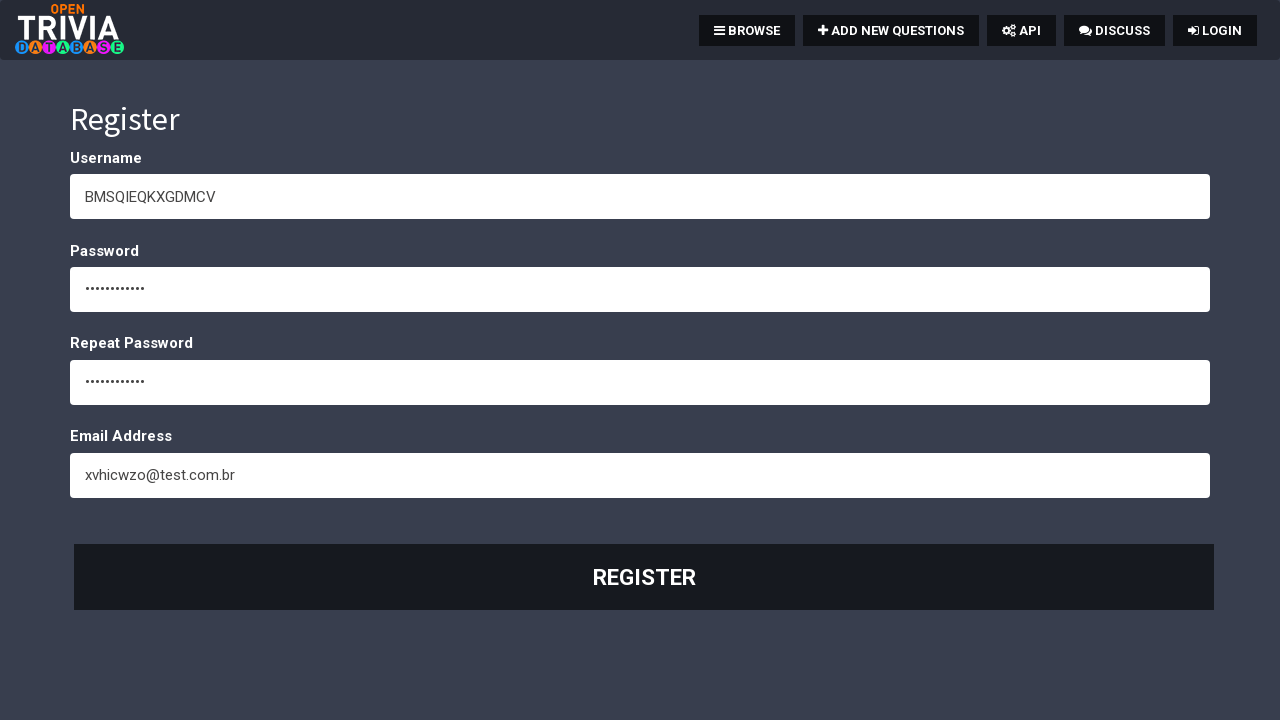

Clicked submit button to register user at (644, 577) on button[type='submit']
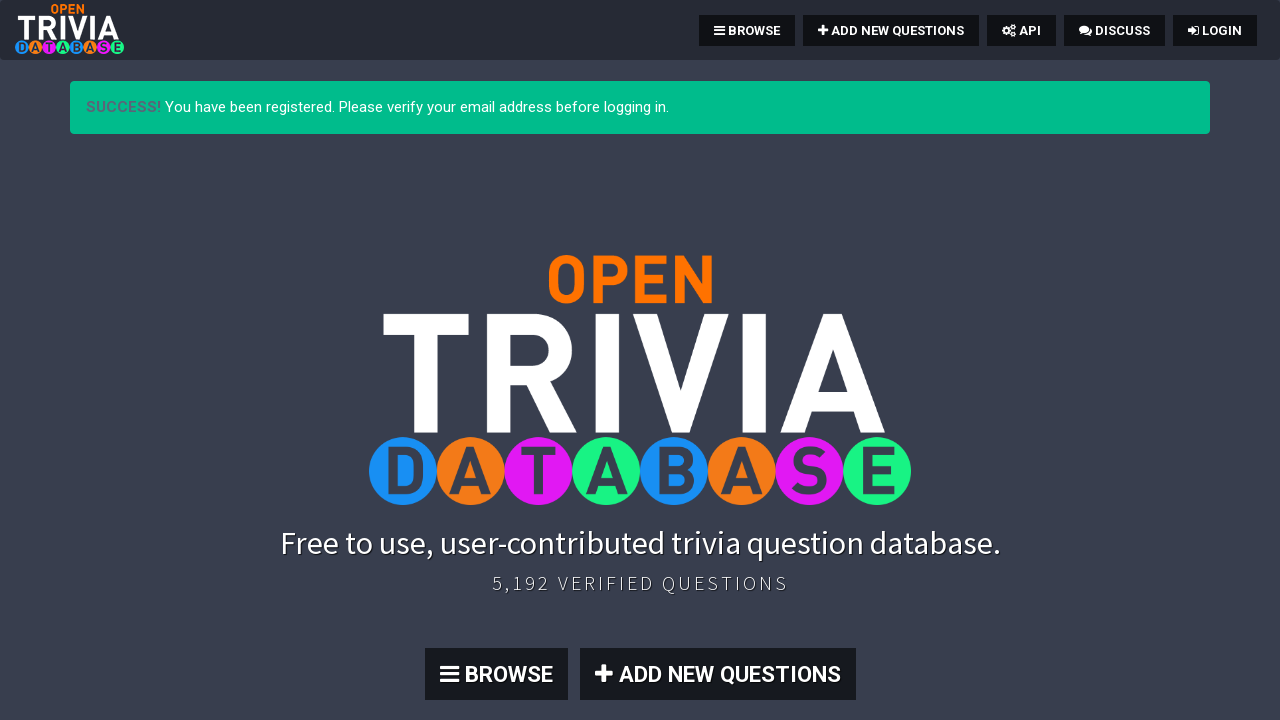

Success message appeared confirming user registration
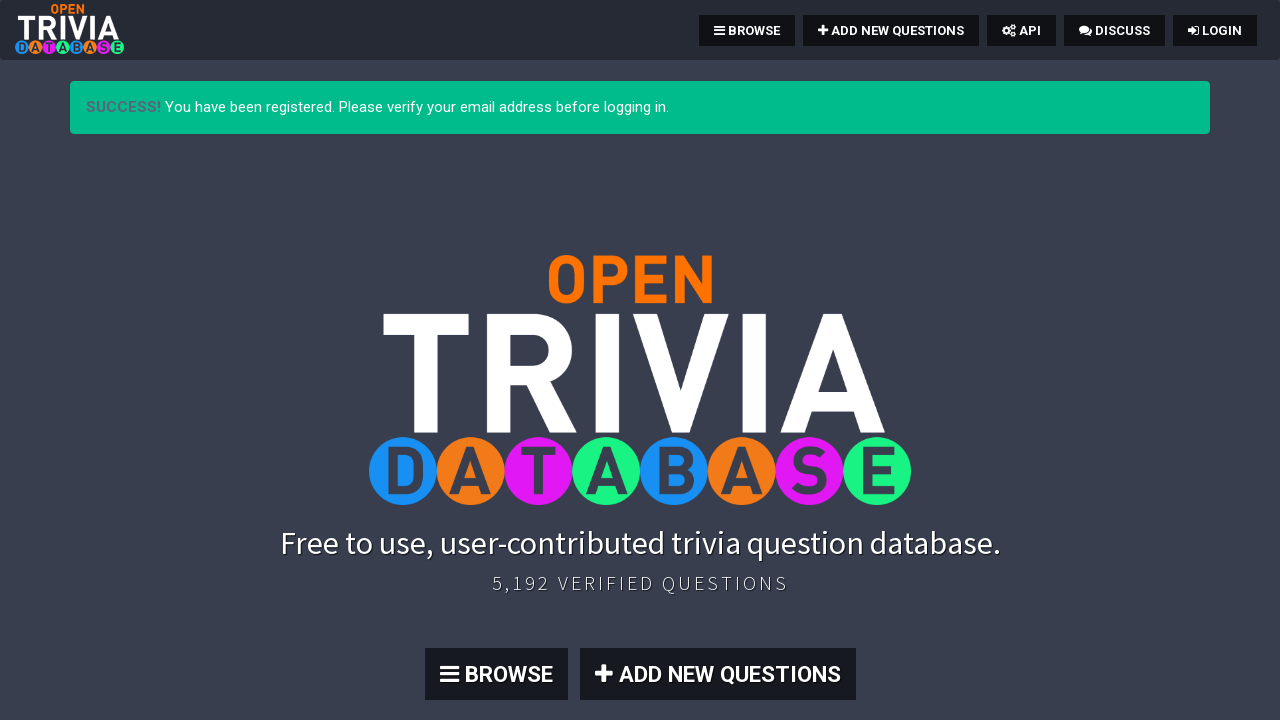

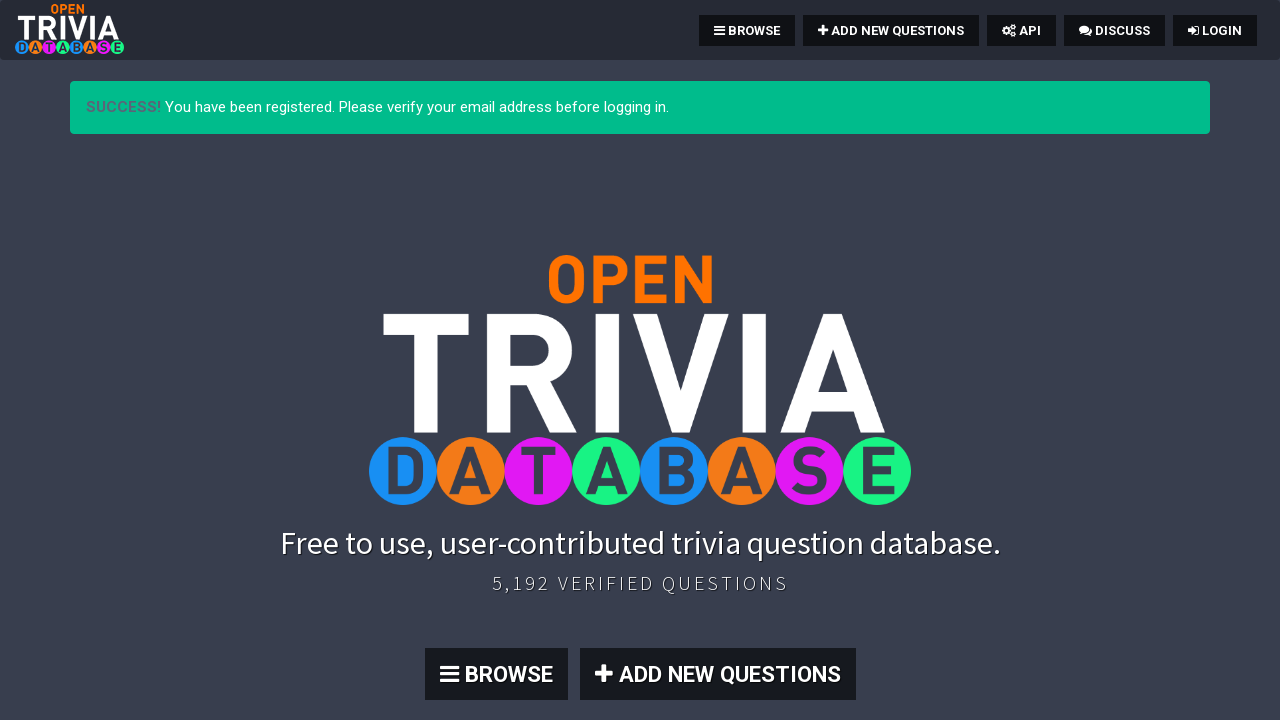